Tests the light/dark mode toggle functionality by clicking the theme switch button twice and verifying the theme attribute changes.

Starting URL: https://playwright.dev/

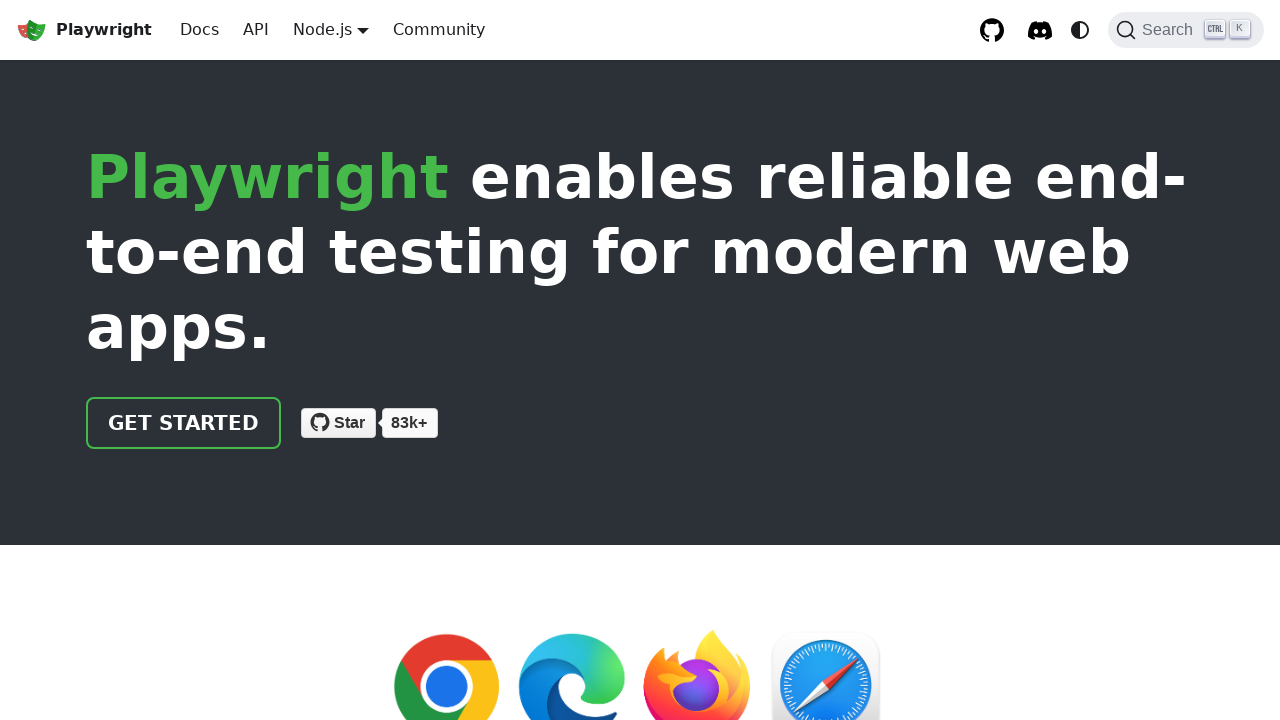

Clicked theme toggle button to switch from light mode at (1080, 30) on internal:label="Switch between dark and light"i
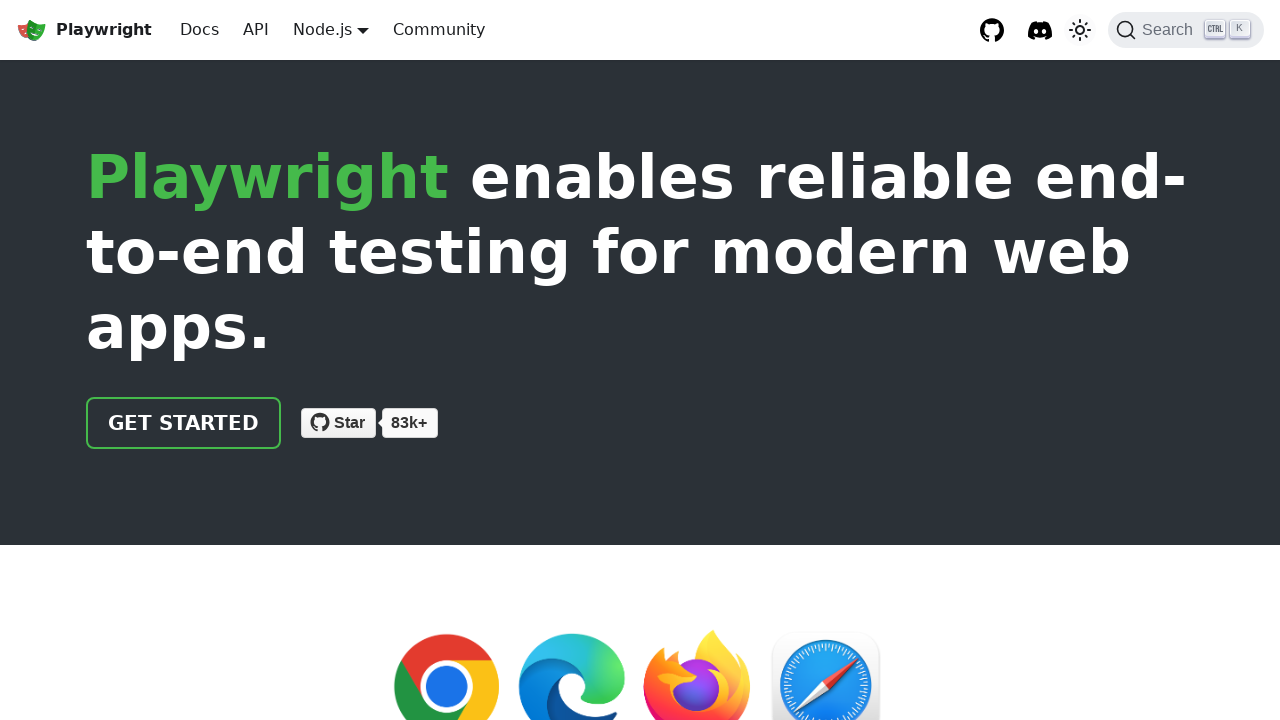

Clicked theme toggle button again to switch back to light mode at (1080, 30) on internal:label="Switch between dark and light"i
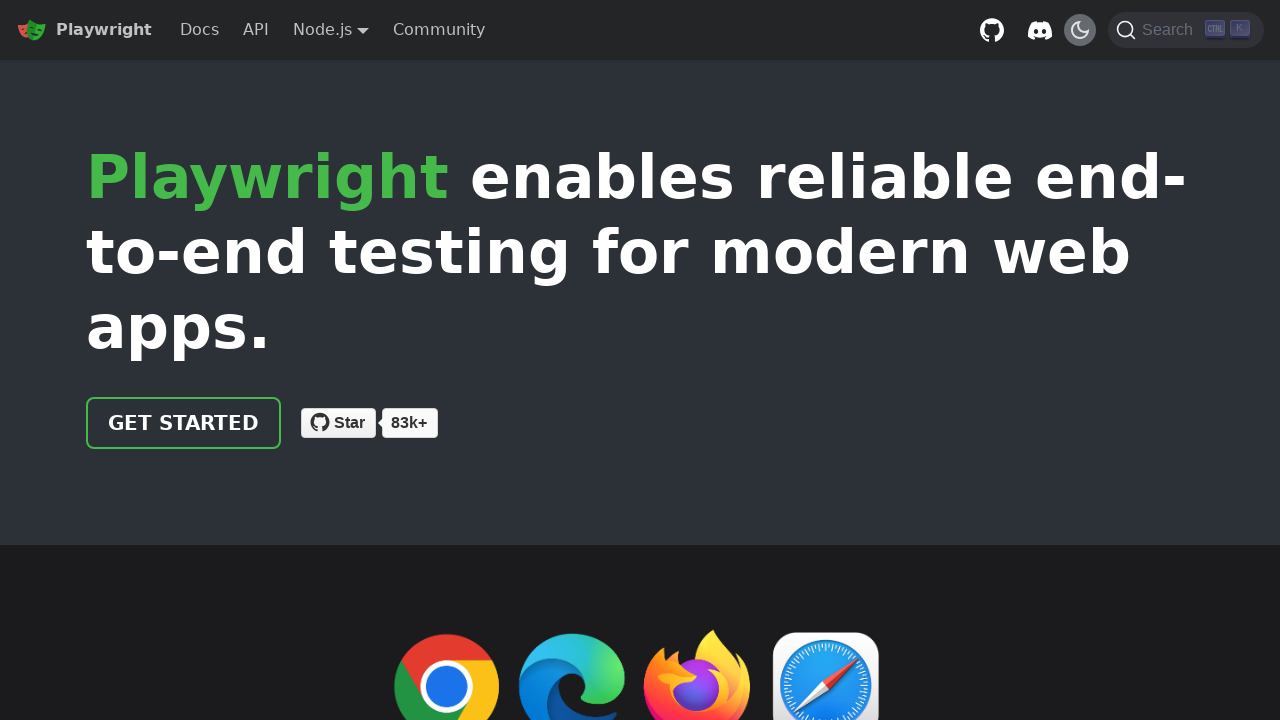

Verified that the theme attribute is set to 'dark'
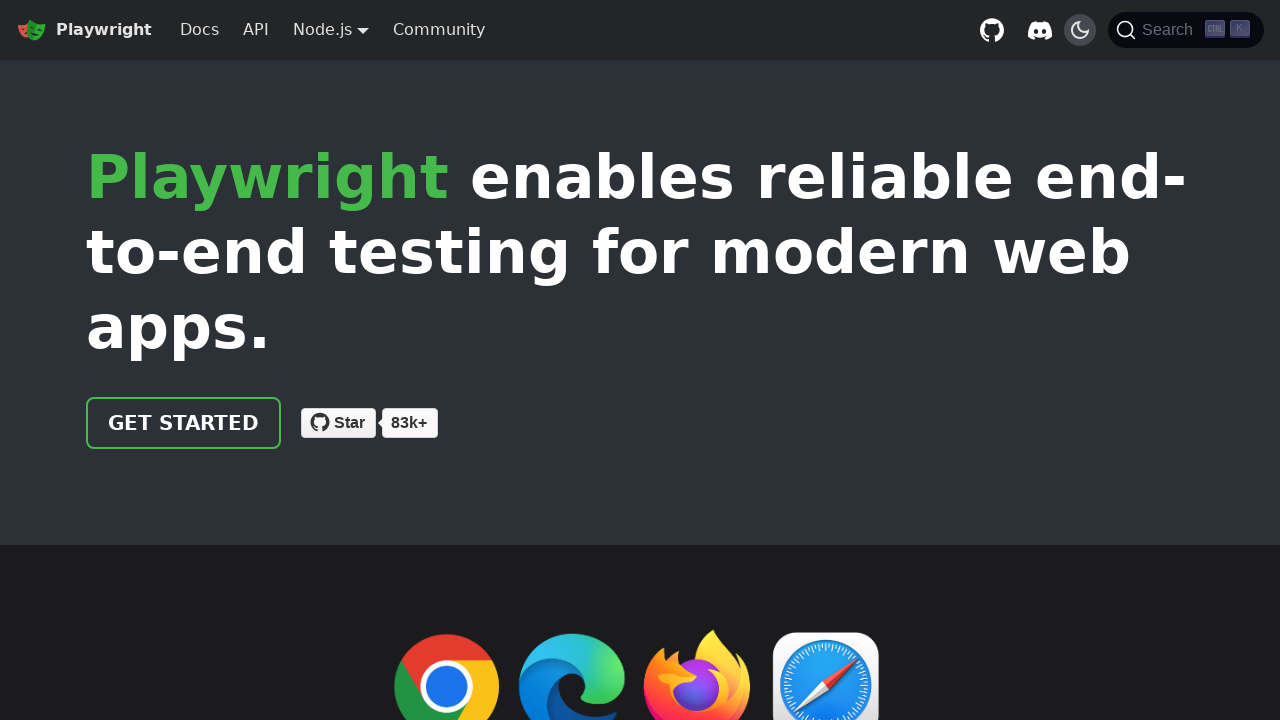

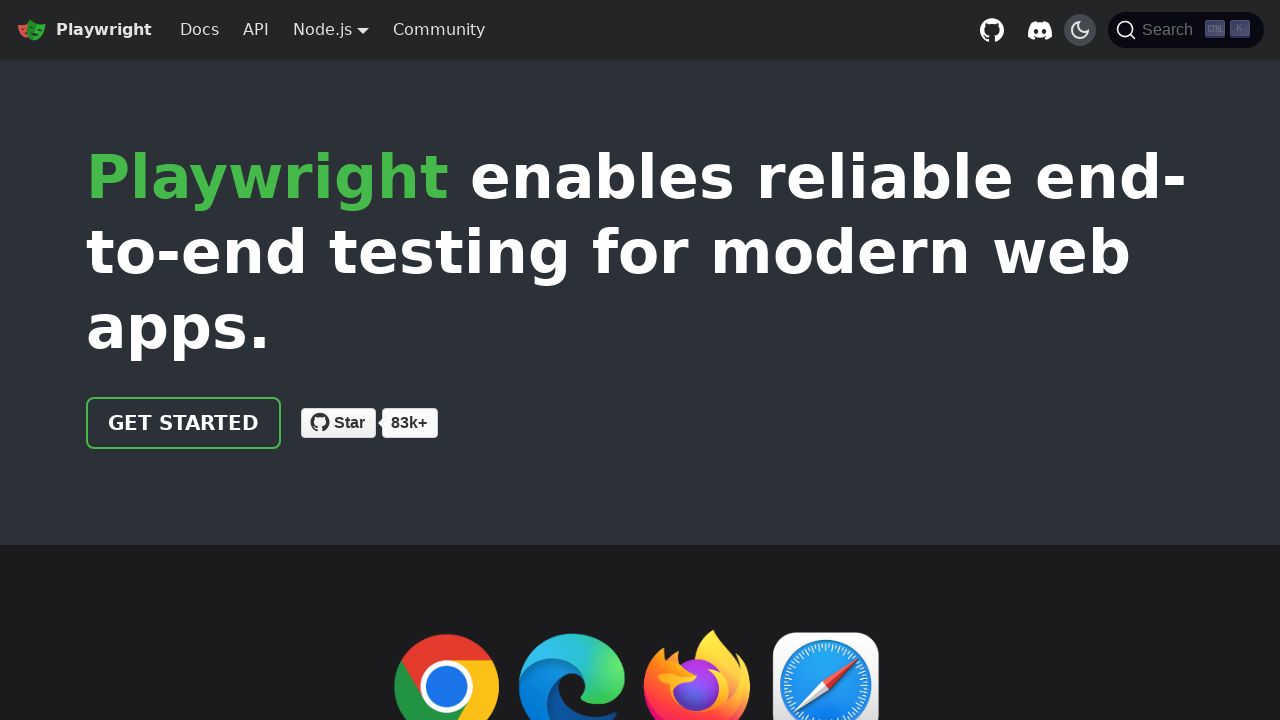